Tests clicking a link that opens a popup window on a test automation practice site

Starting URL: http://omayo.blogspot.com/

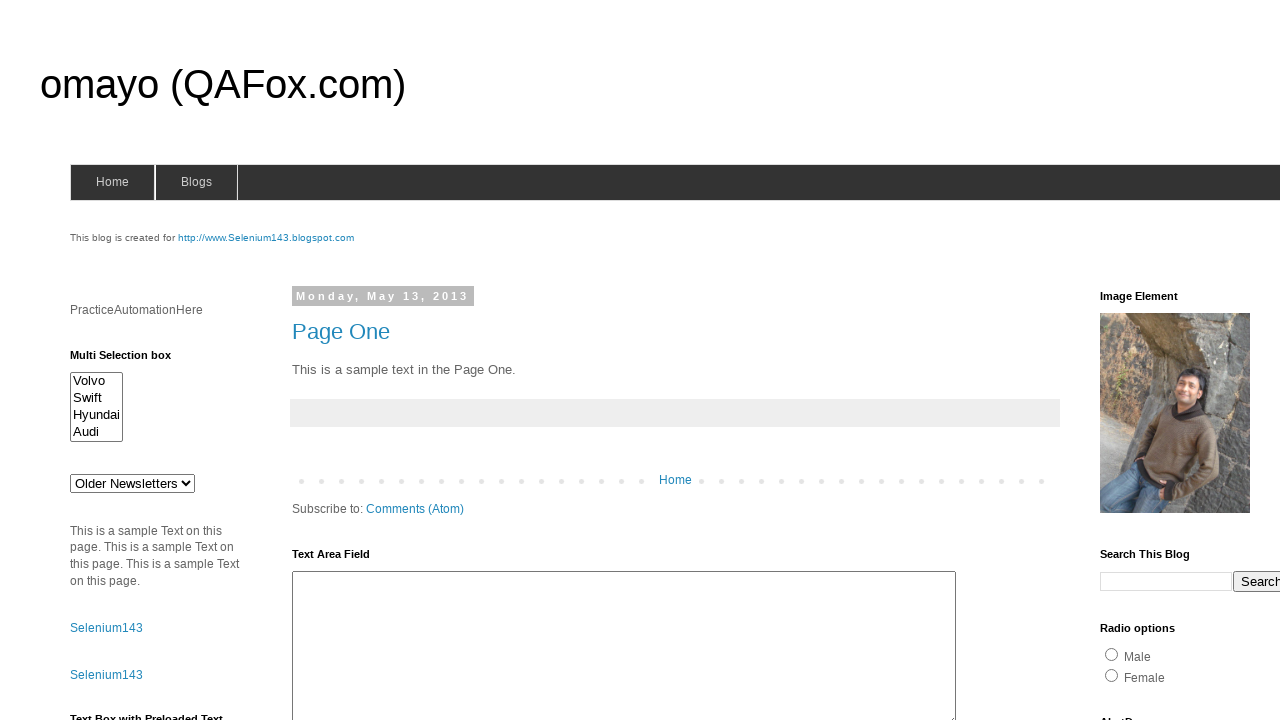

Clicked link to open a popup window at (132, 360) on xpath=//a[text()='Open a popup window']
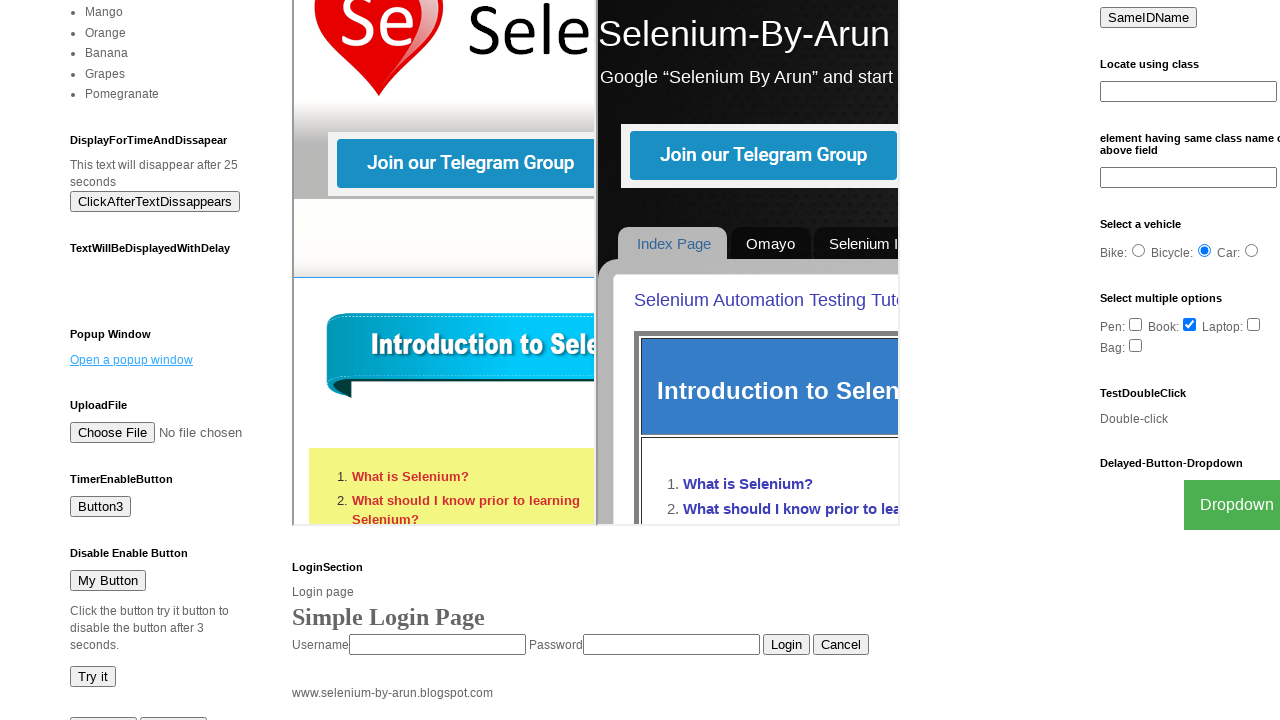

Waited 2 seconds for popup window to open
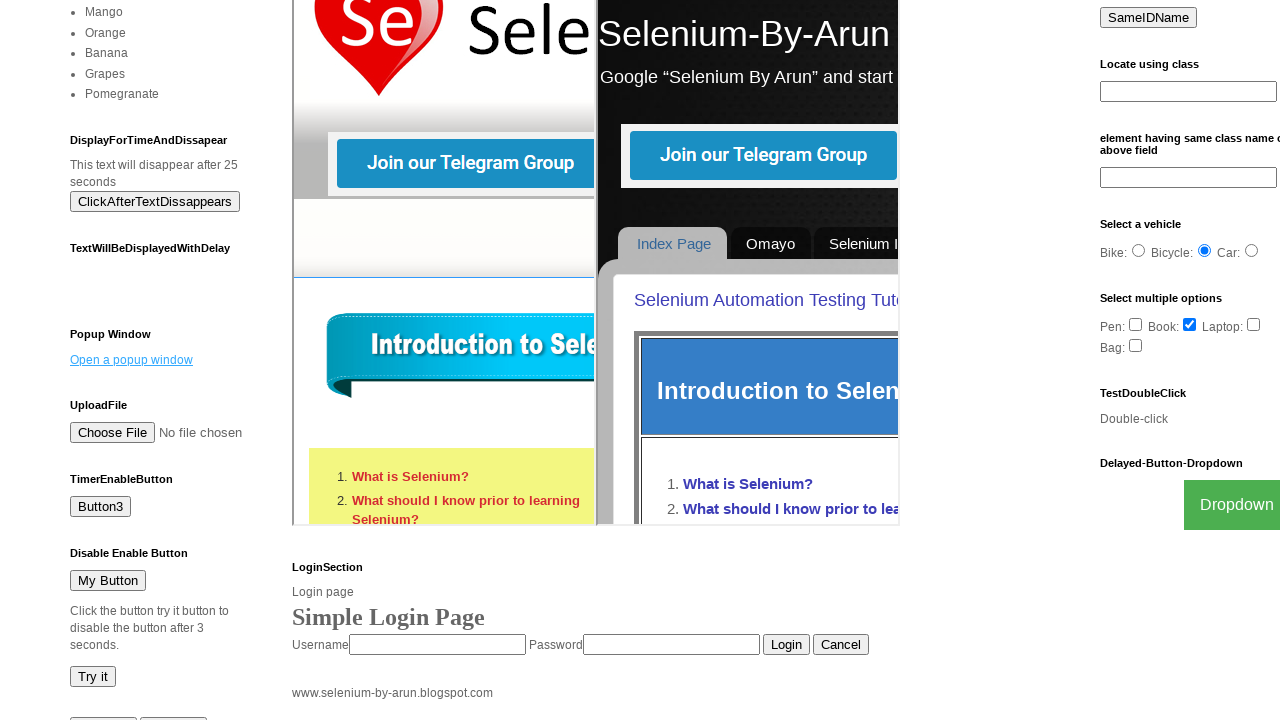

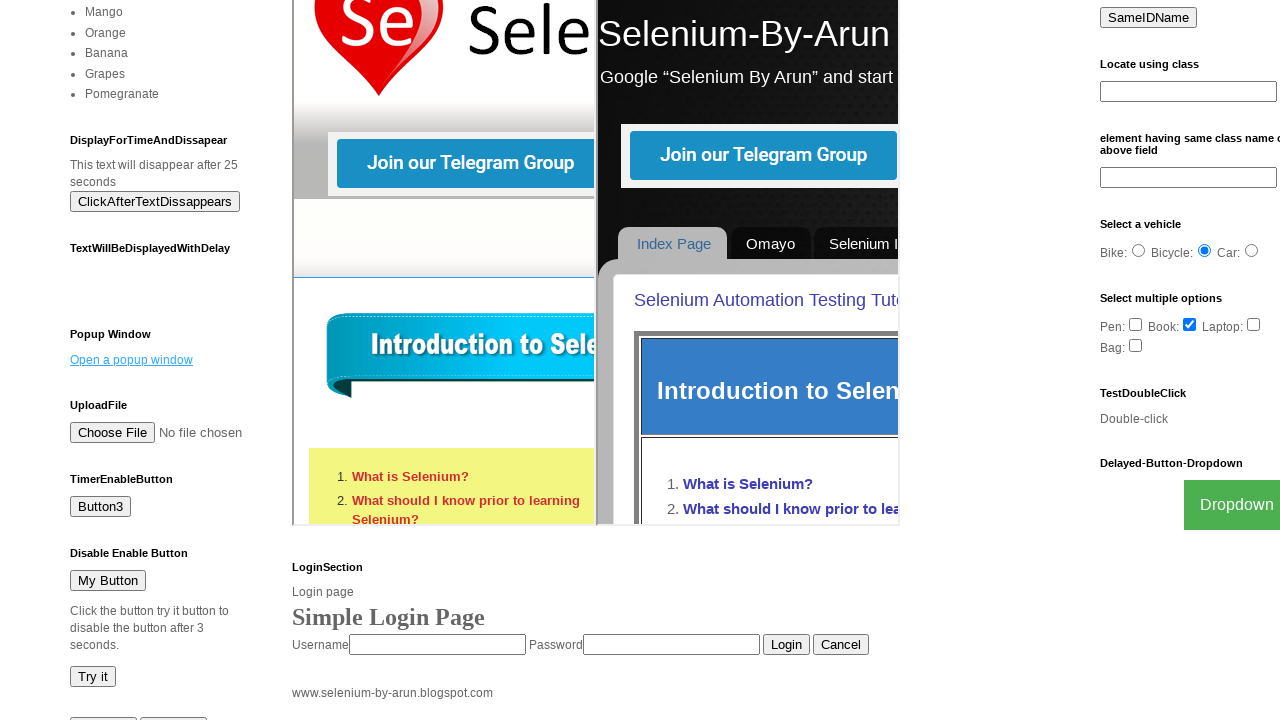